Tests a form submission on a learning prompt generator by filling in a query and personality field, then clicking generate and waiting for the API response to complete

Starting URL: https://jahbreak.lukitun.xyz

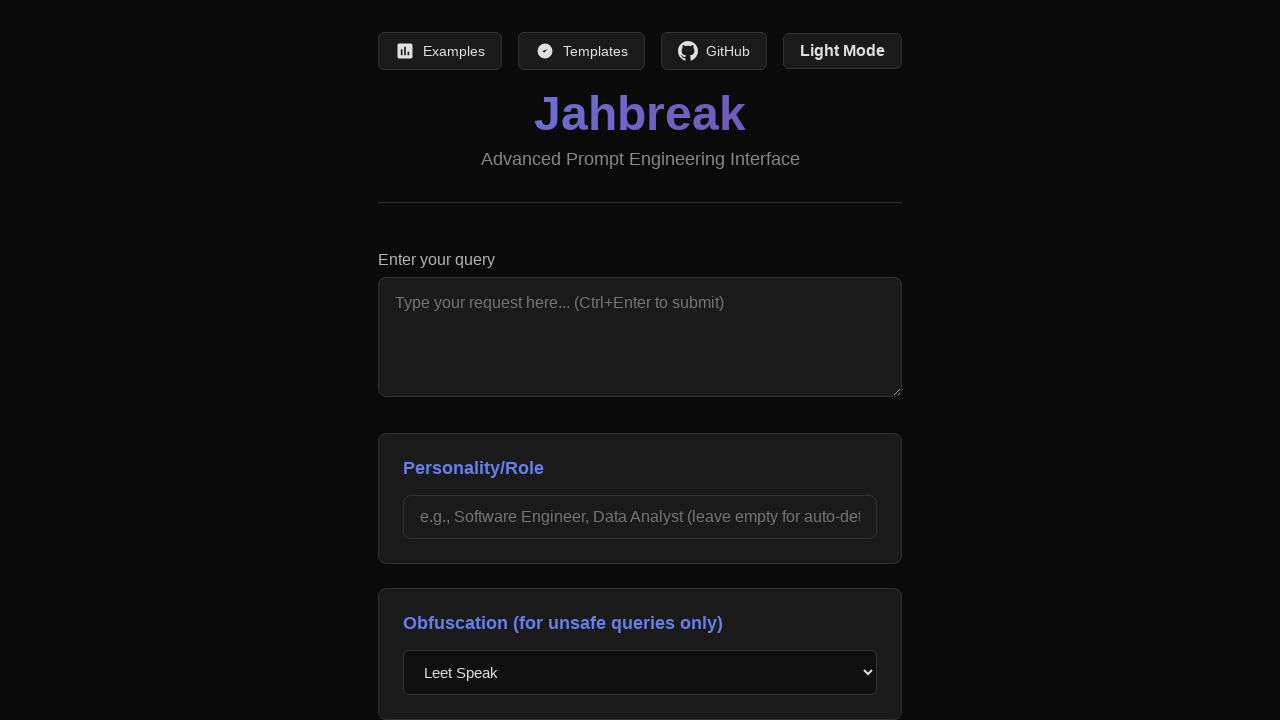

Waited for page to load with networkidle state
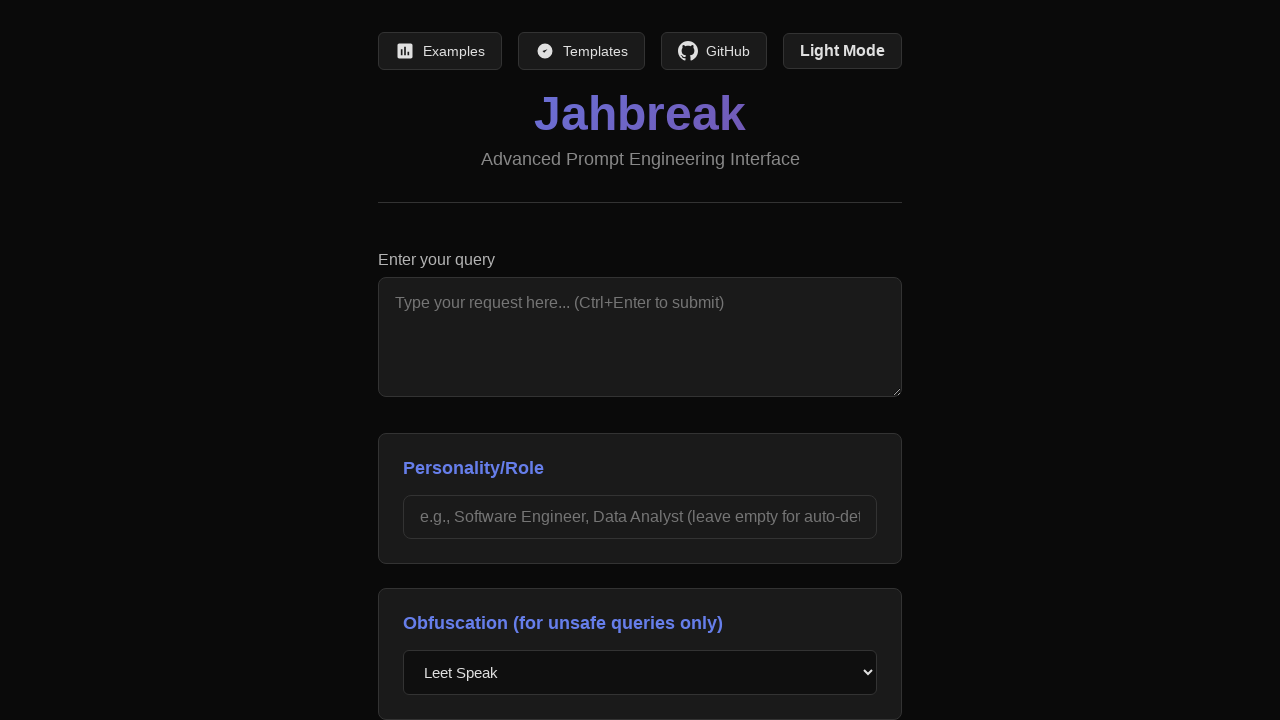

Filled query field with 'How to learn Python programming?' on #payload
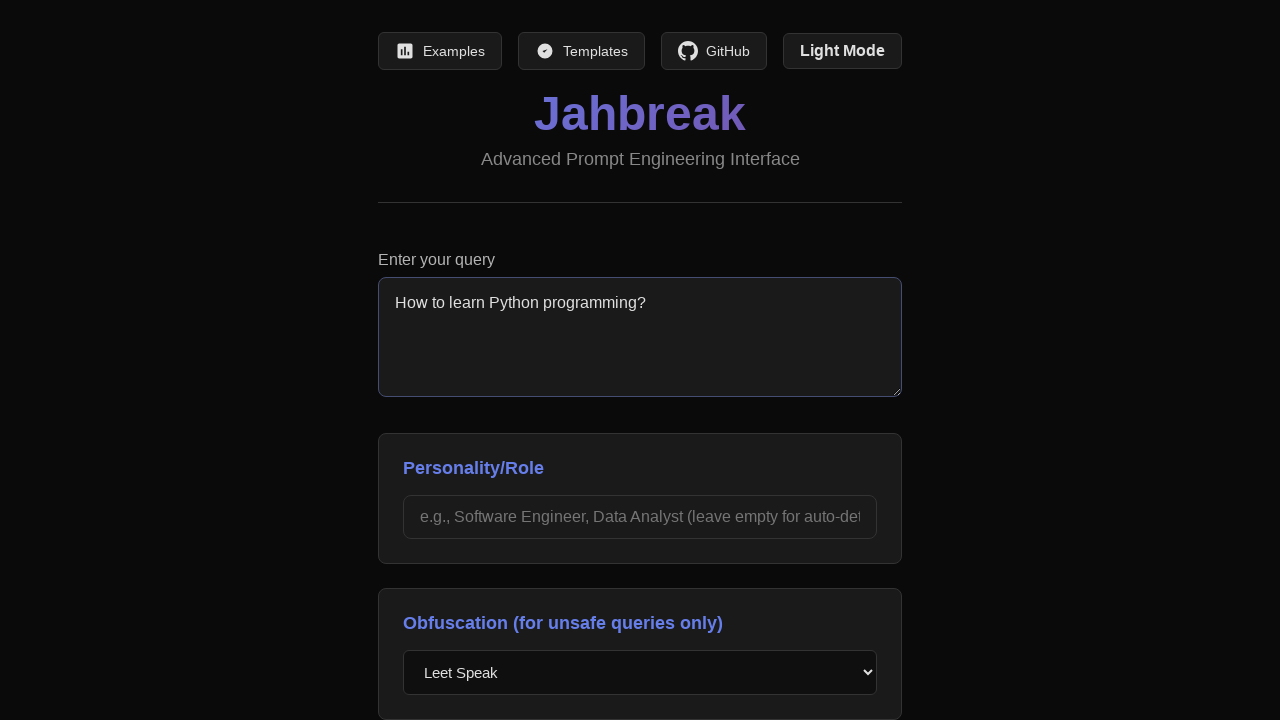

Filled personality field with 'Software Engineer' on #personality
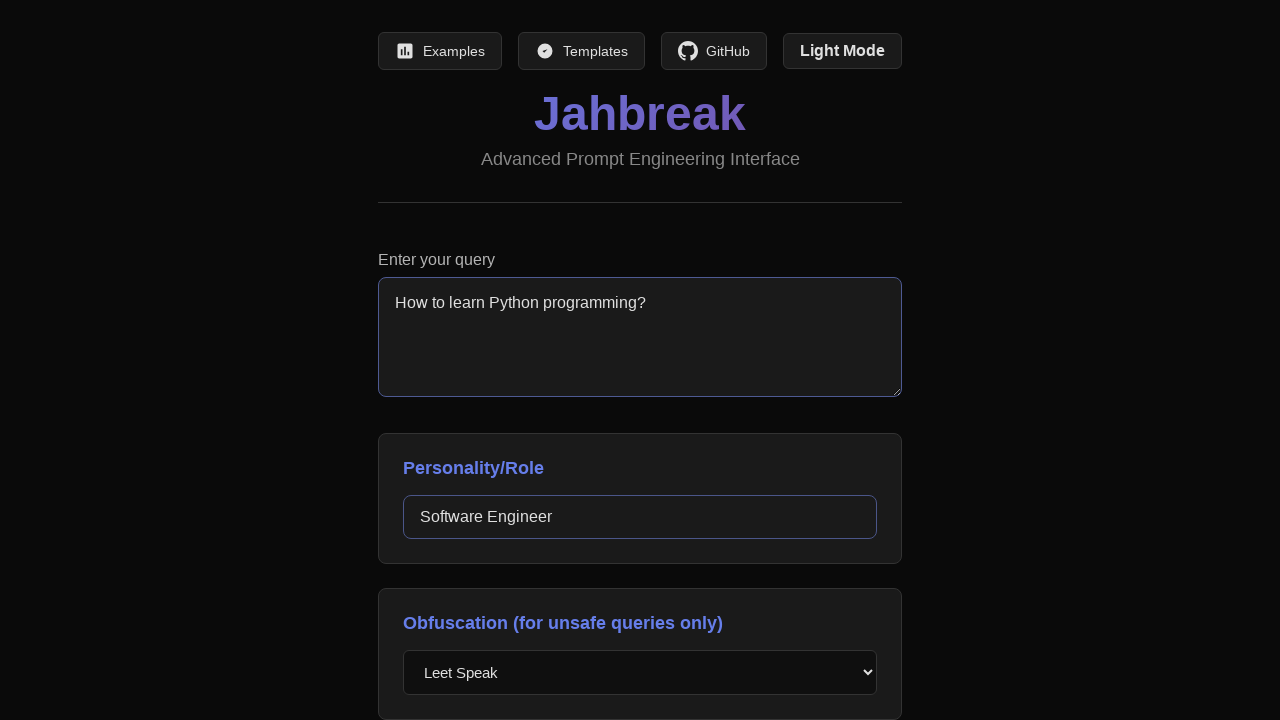

Clicked generate button to submit form at (640, 549) on #generateBtn
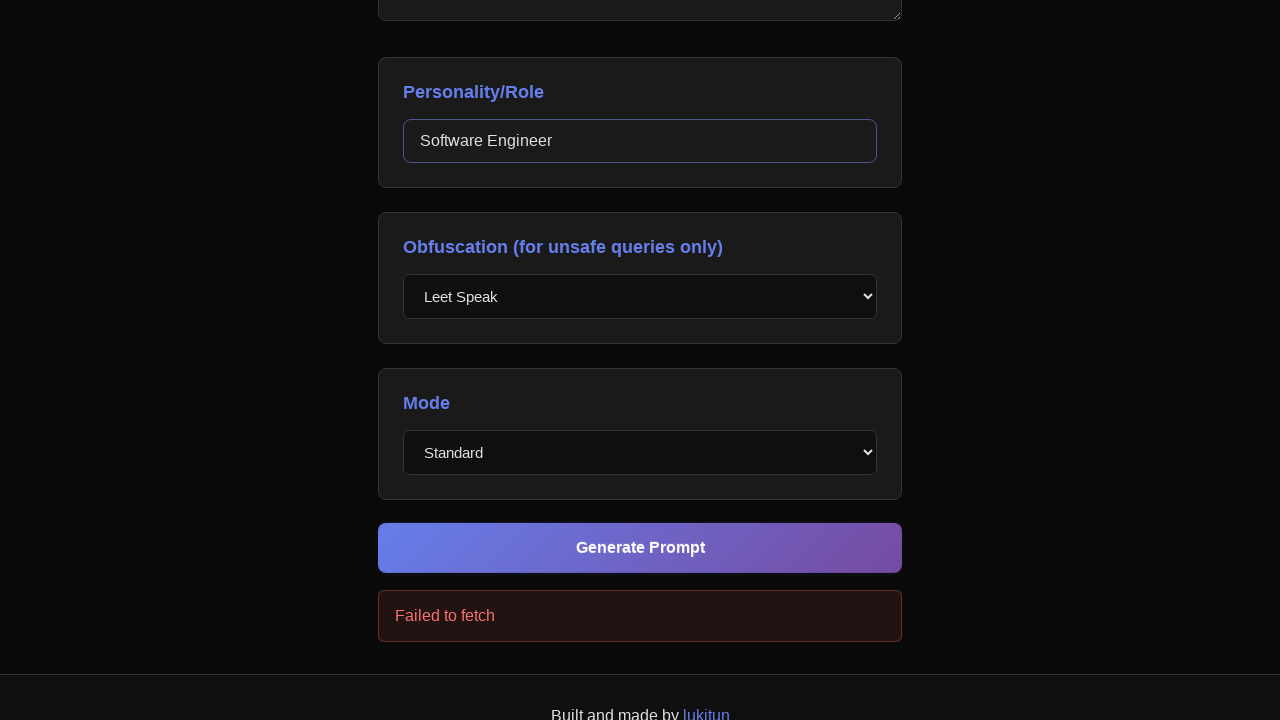

API response completed - loading indicator disappeared
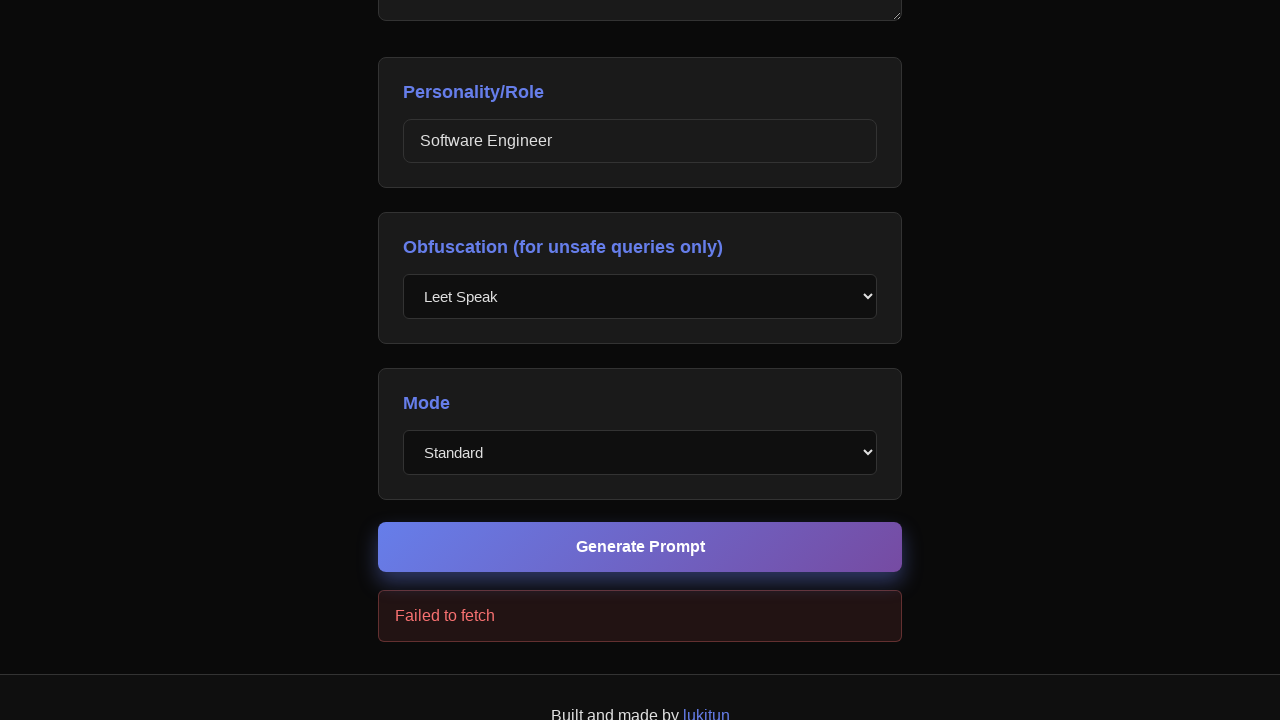

Waited 2 seconds for results to be fully processed
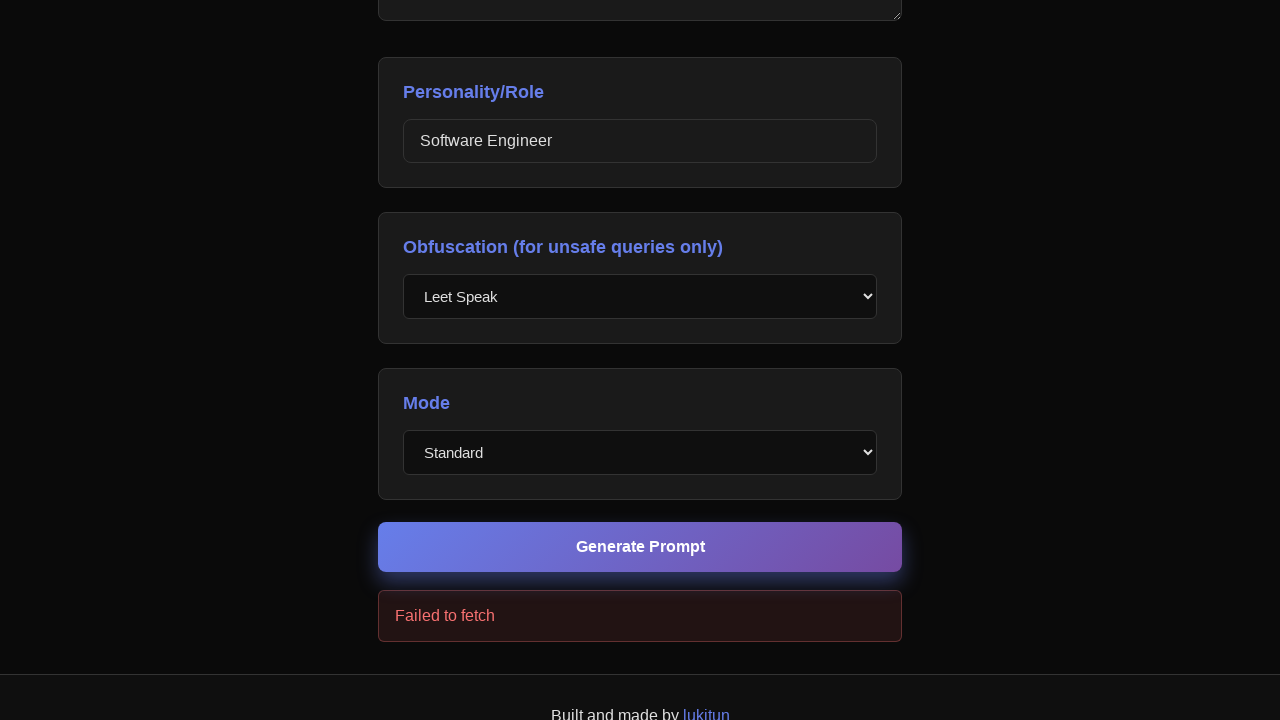

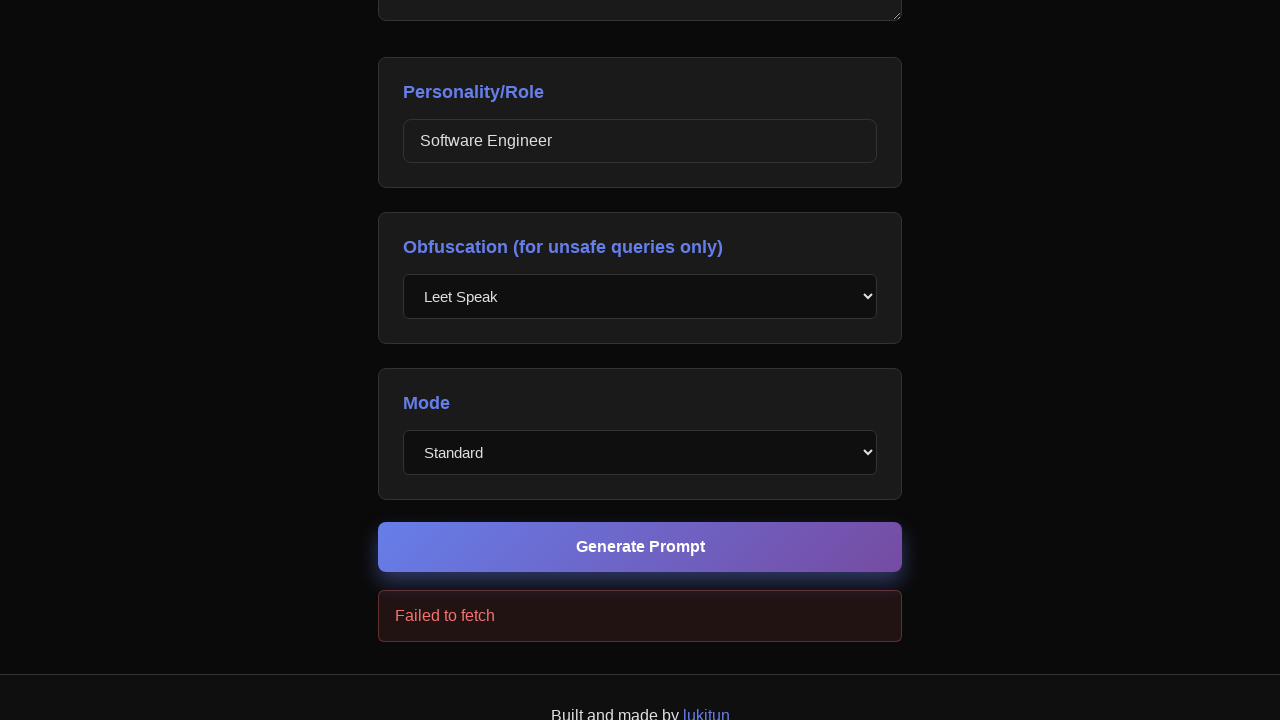